Fills out a practice automation form with student information including first name, last name, phone number, and selects a gender option

Starting URL: https://demoqa.com/automation-practice-form

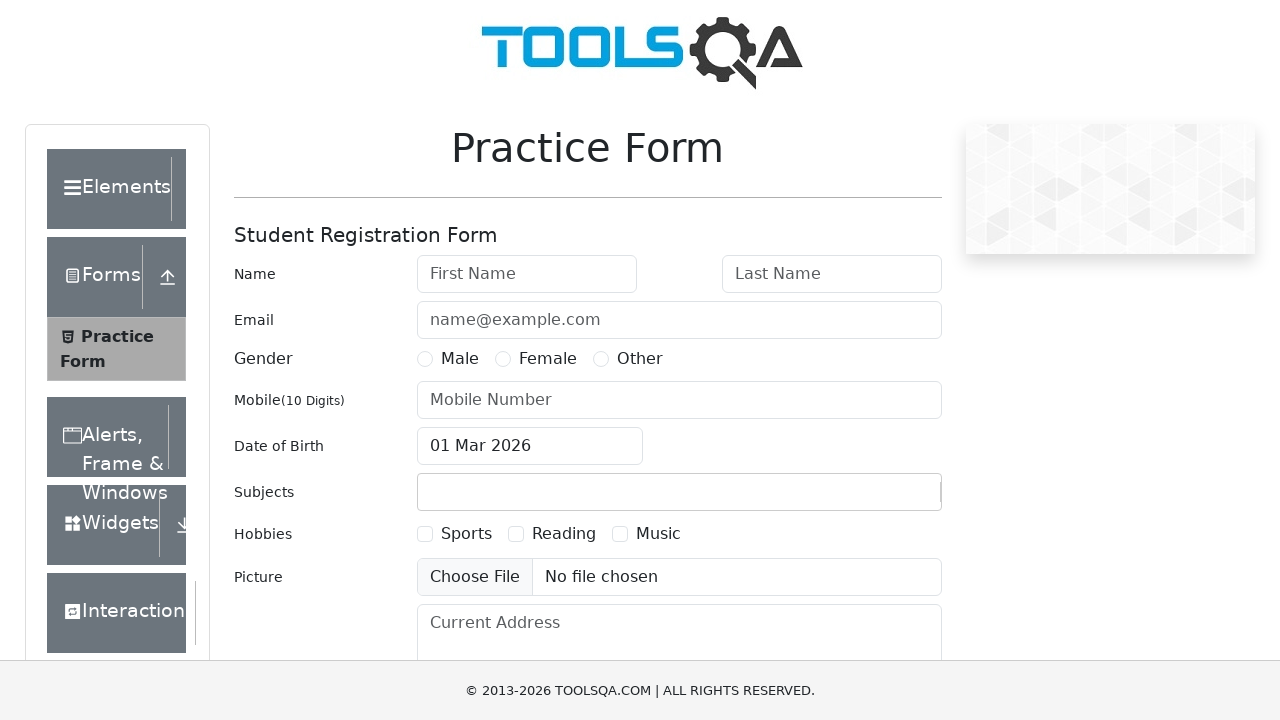

Filled first name field with 'Michael' on #firstName
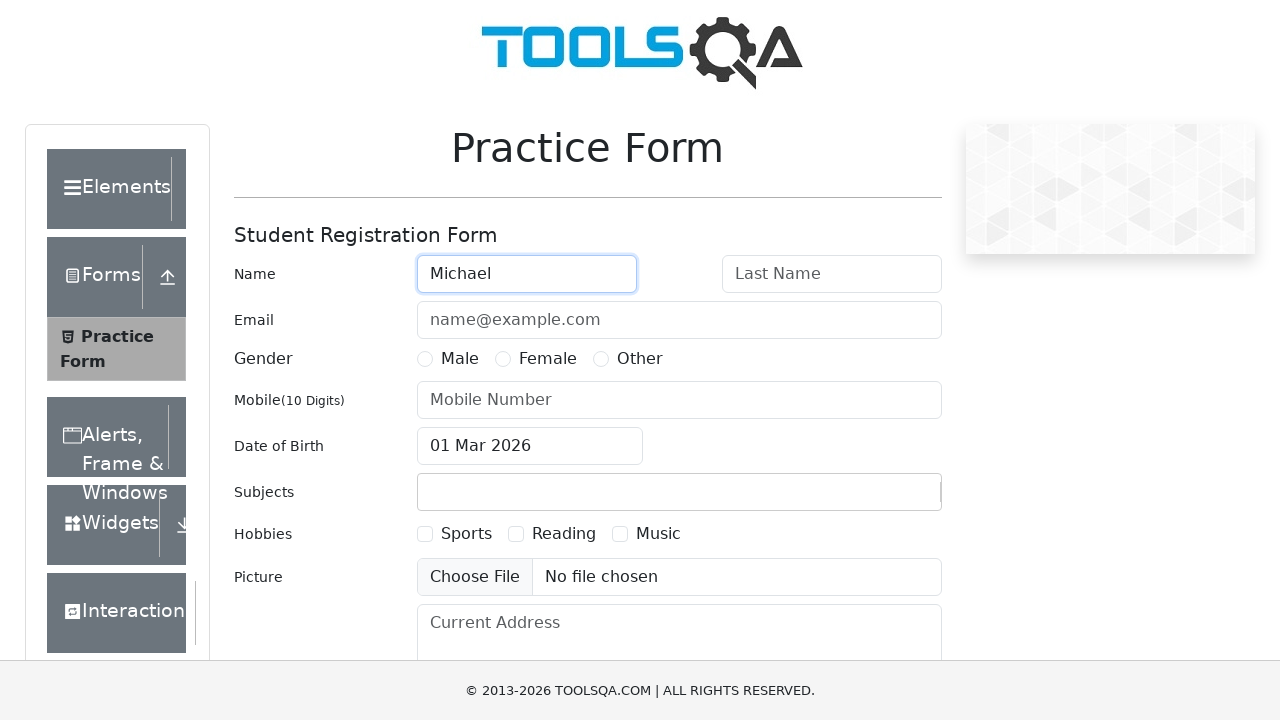

Filled last name field with 'Johnson' on #lastName
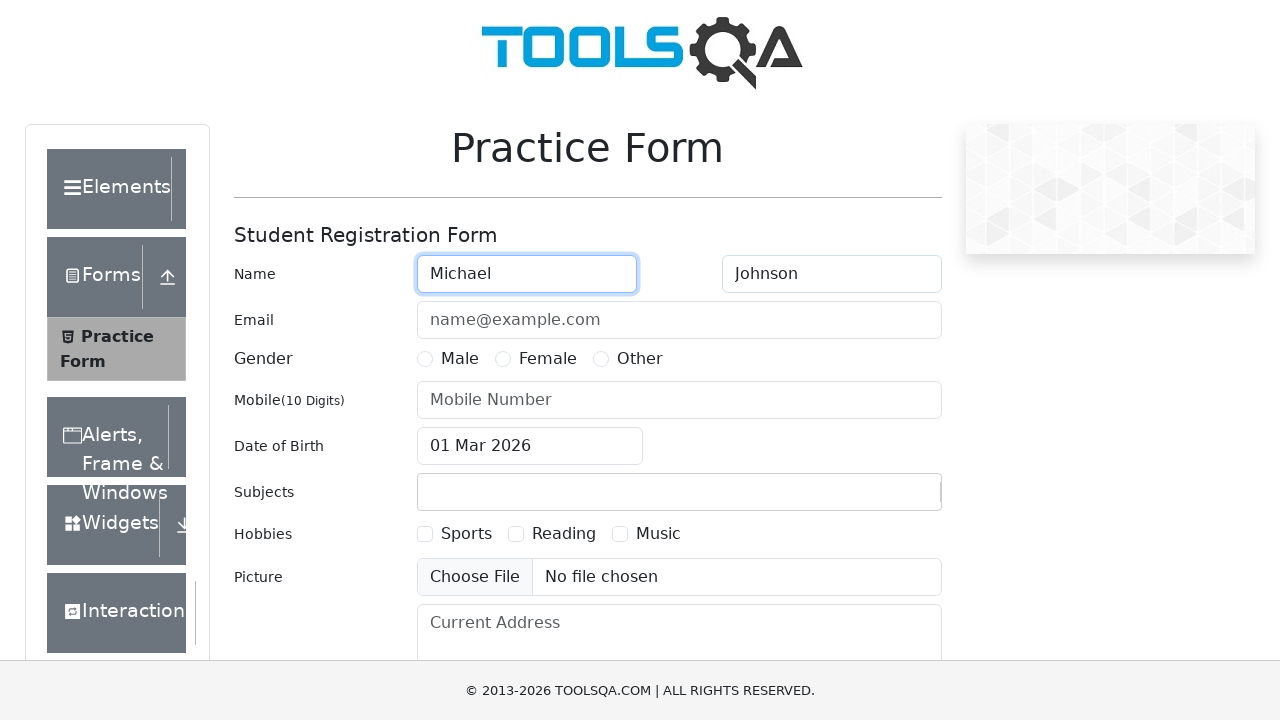

Filled phone number field with '5551234567' on #userNumber
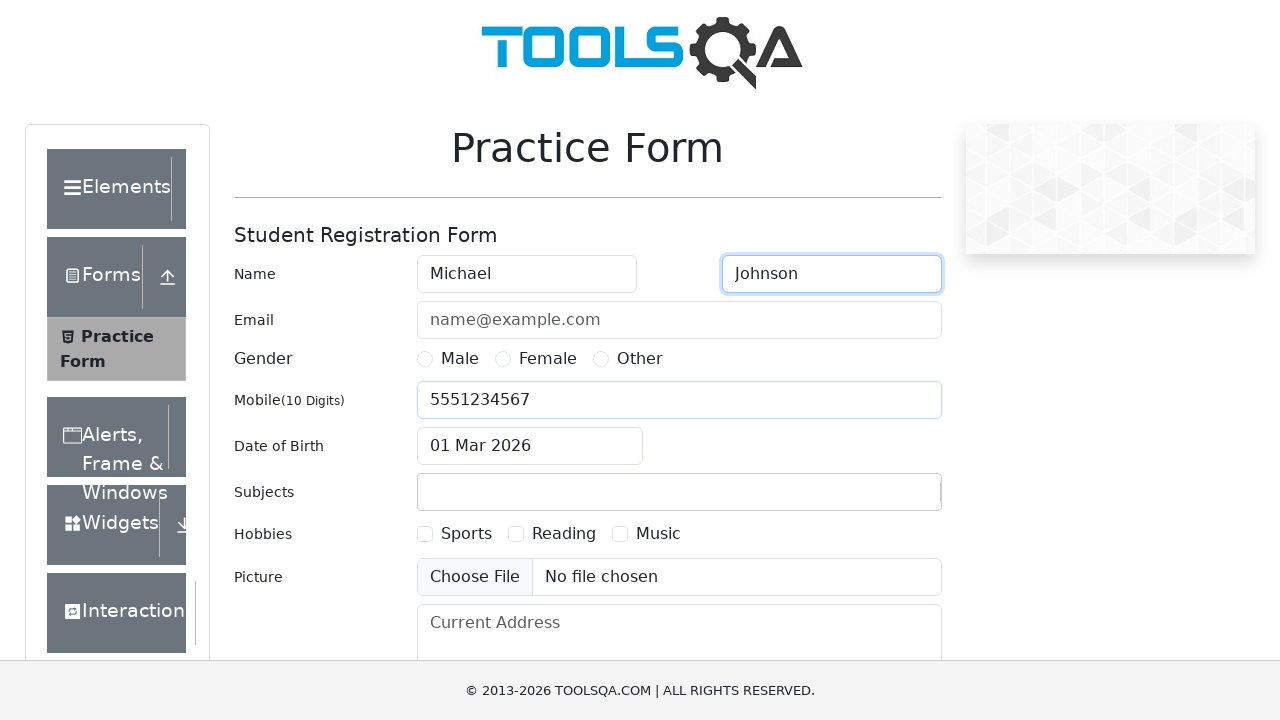

Selected Male gender option at (460, 359) on xpath=//*[@id='genterWrapper']/div[2]/div[1]/label
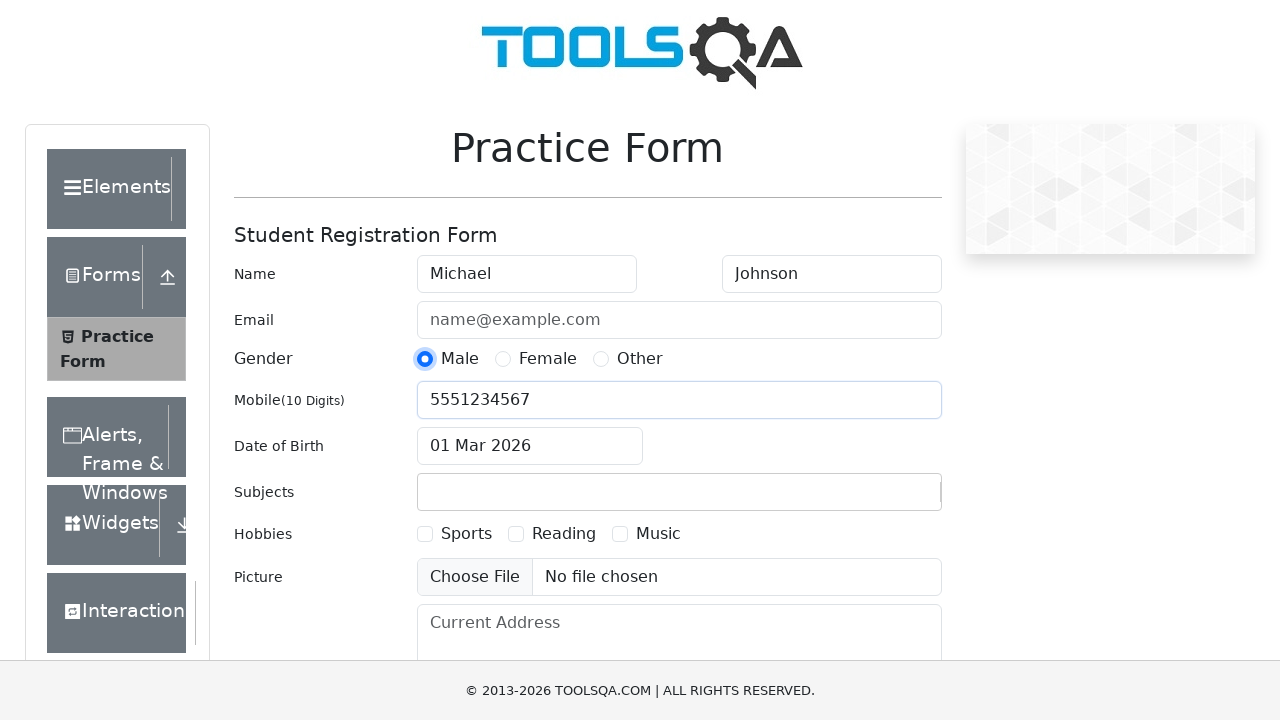

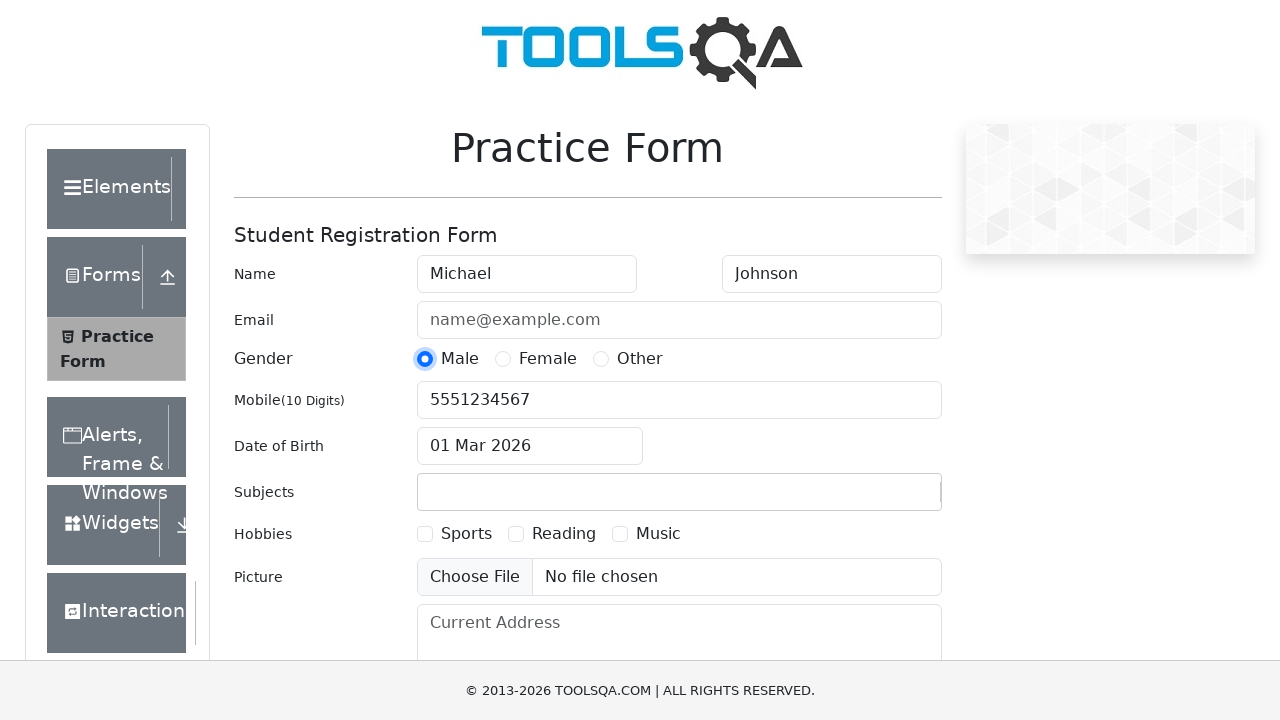